Tests that 'Required' validation error appears for first name field when form is submitted empty.

Starting URL: https://newbookmodels.com/join

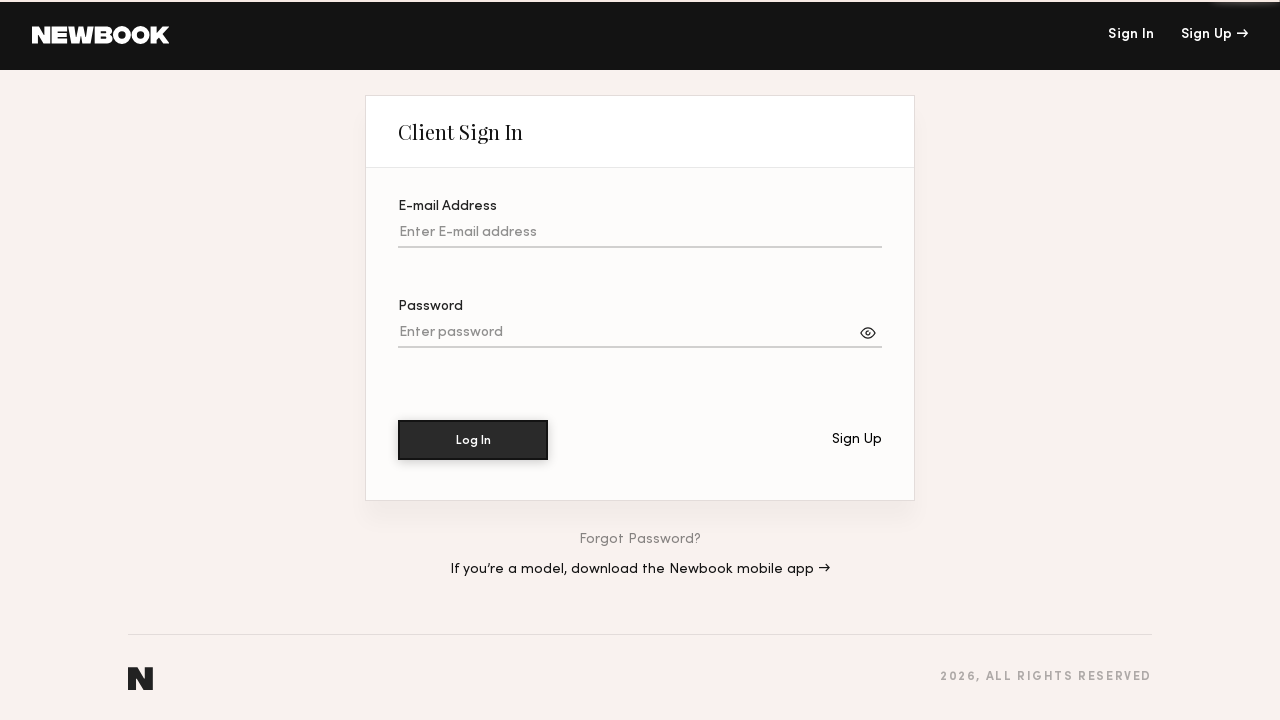

Navigated to join page at https://newbookmodels.com/join
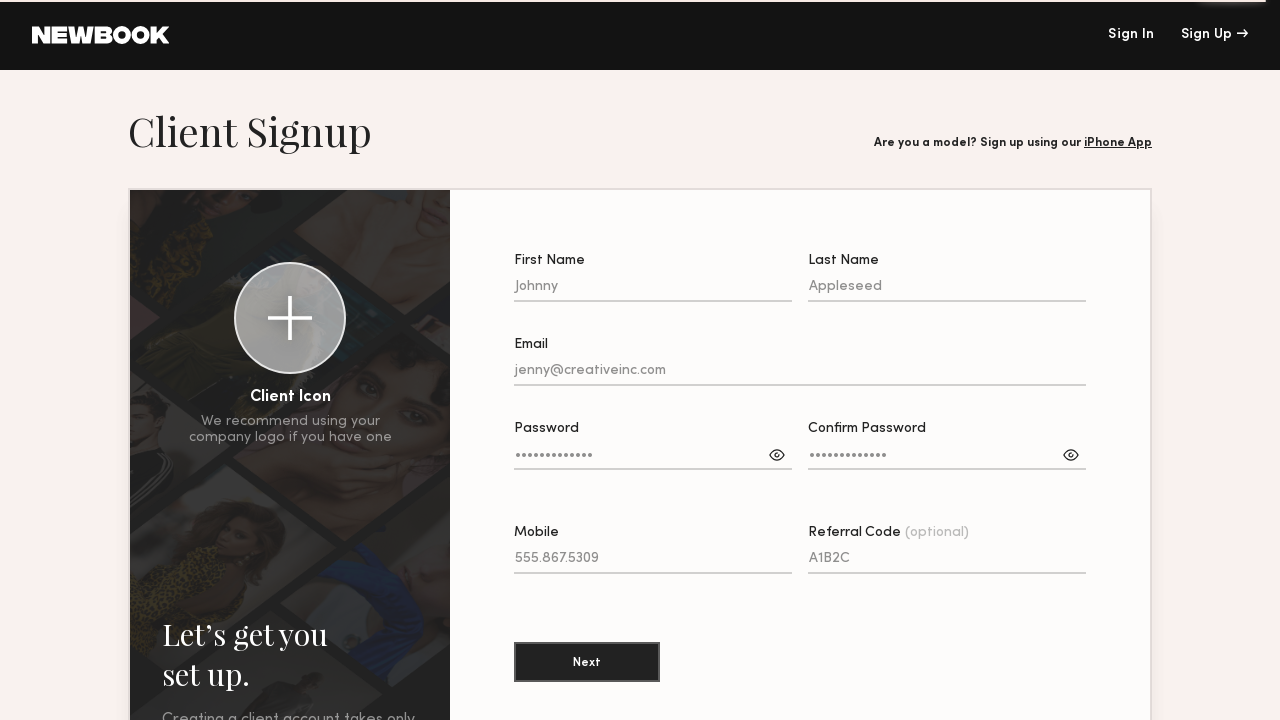

Clicked submit button without filling form fields at (587, 662) on [class^='SignupForm__submitButton']
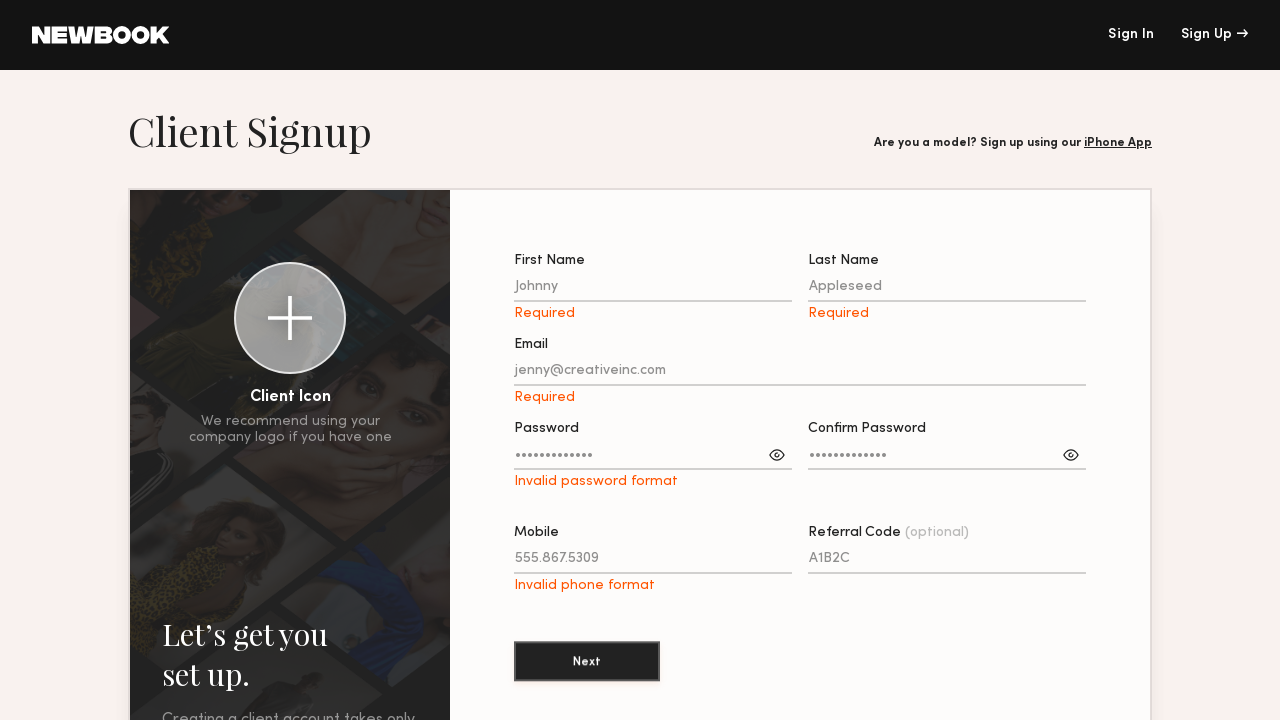

Verified 'Required' validation error message appeared for first name field
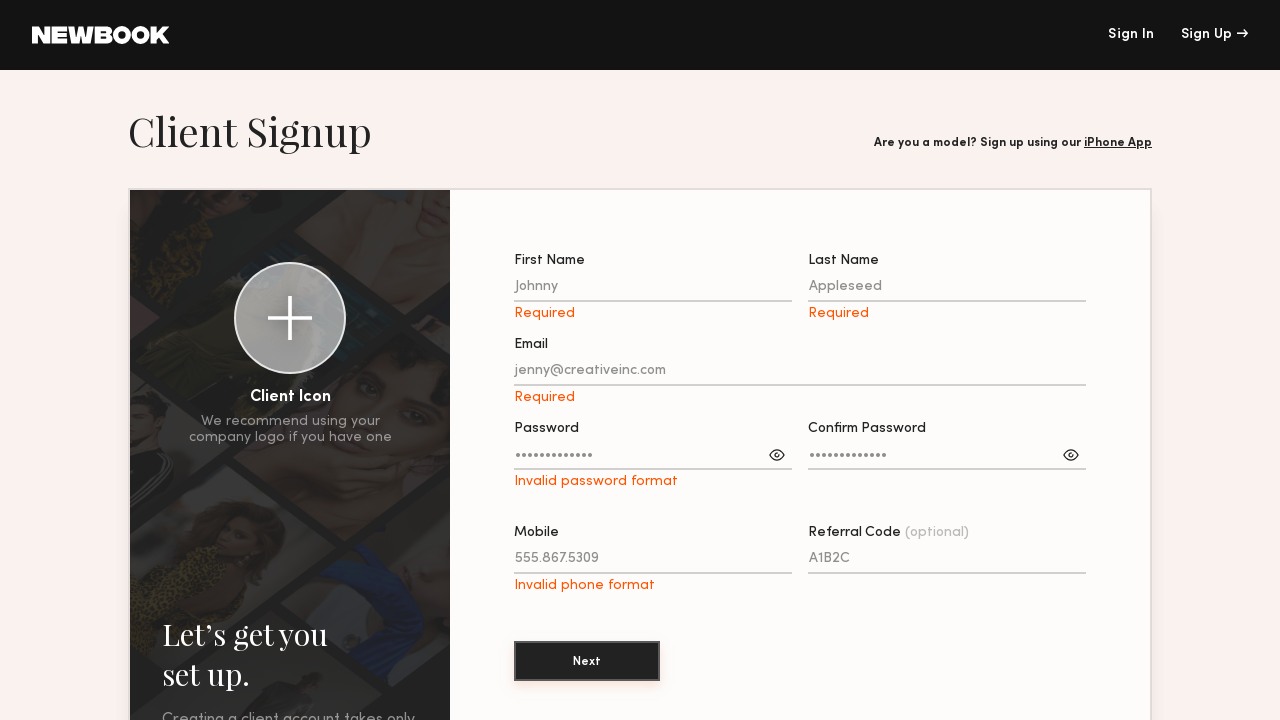

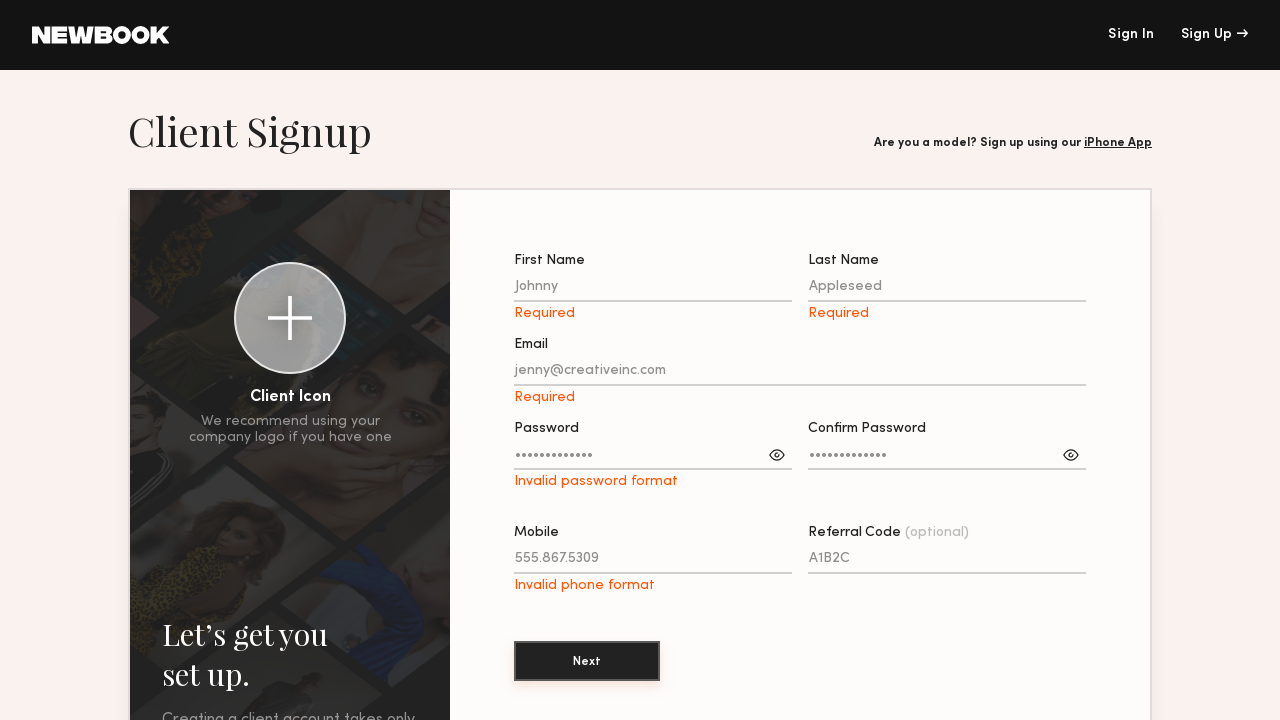